Tests the Ideas footer link by clicking it and verifying navigation to the /ideas page

Starting URL: https://scratch.mit.edu

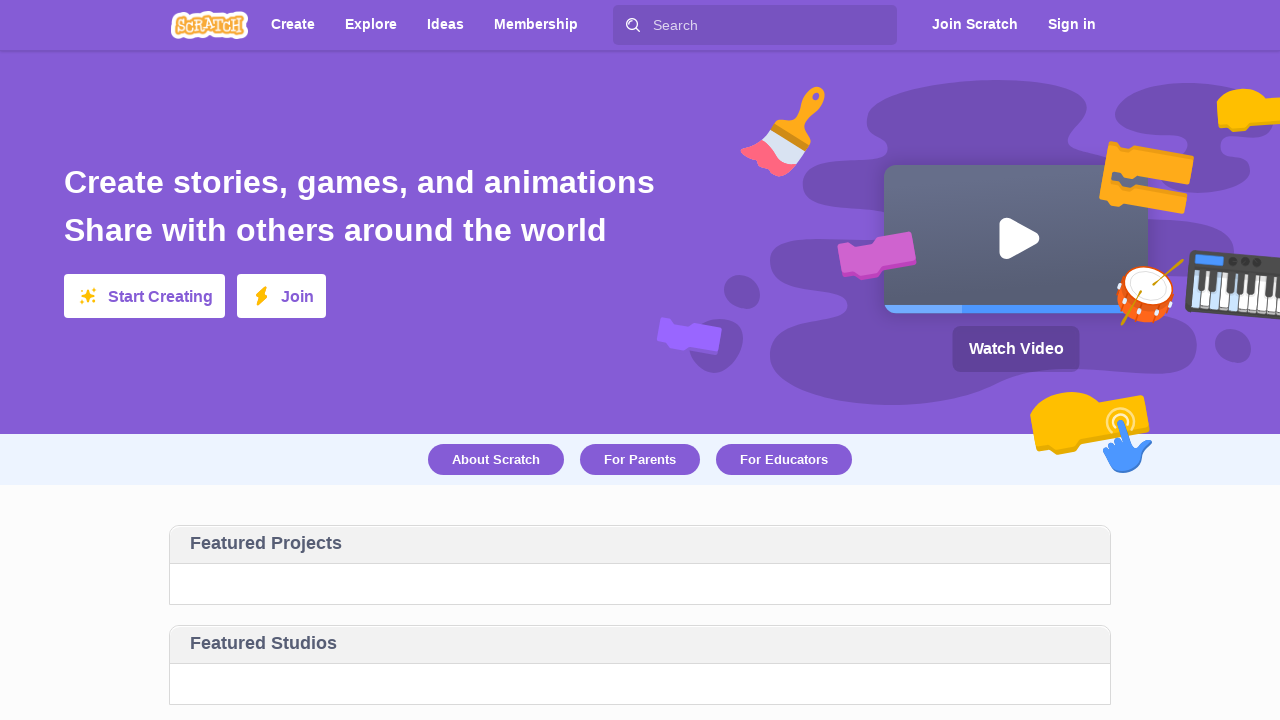

Waited for Scratch homepage to load - confirmed by visibility of 'Create stories, games, and animations' text
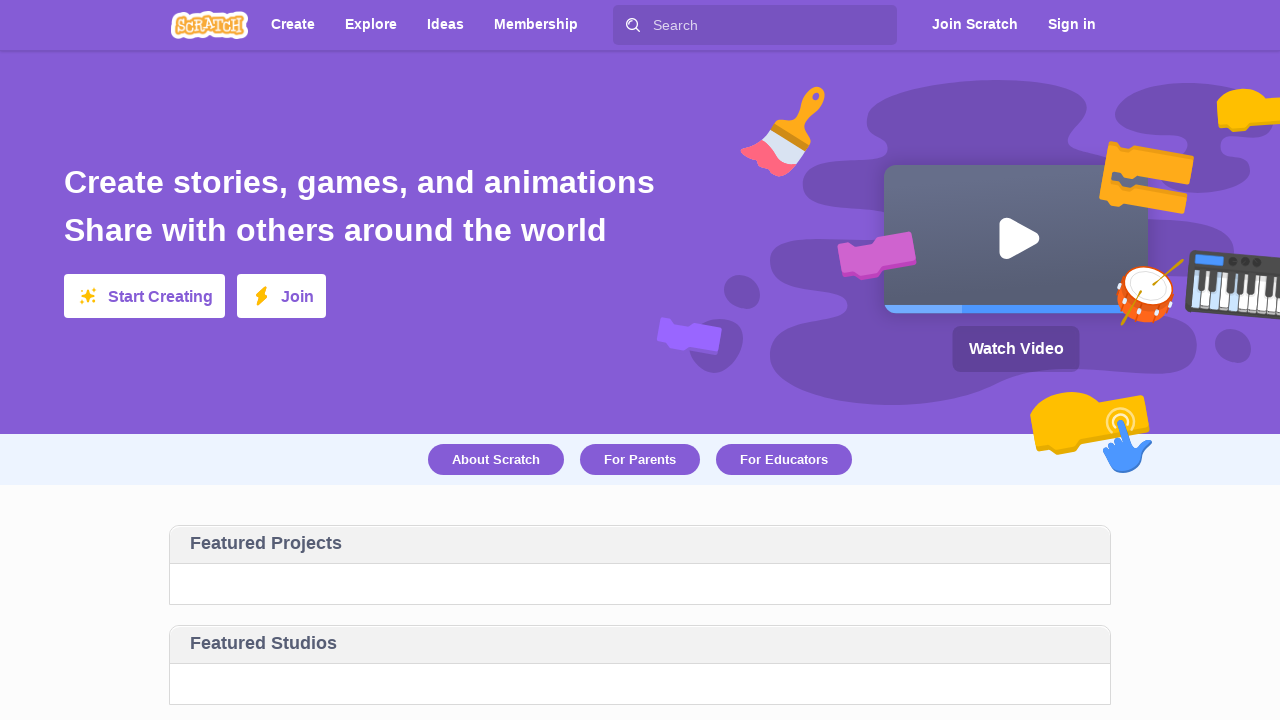

Clicked Ideas link in footer at (446, 24) on text=Ideas
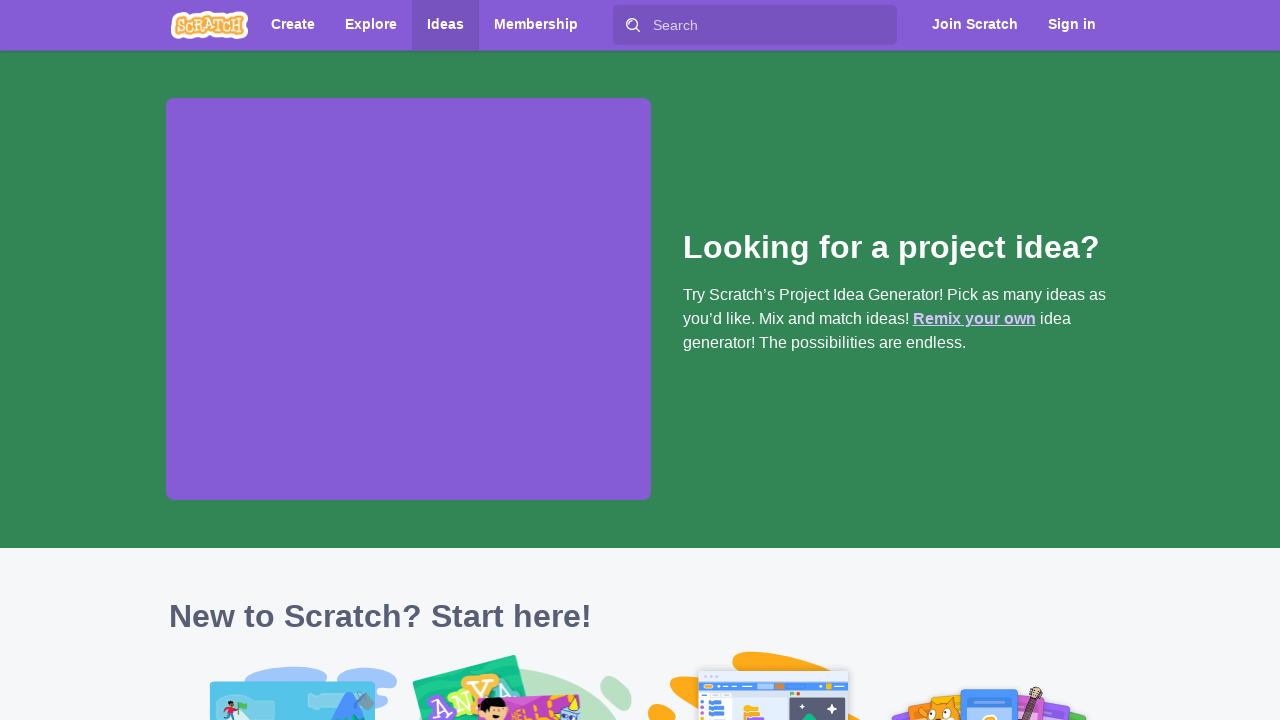

Waited for page to reach domcontentloaded state after navigation
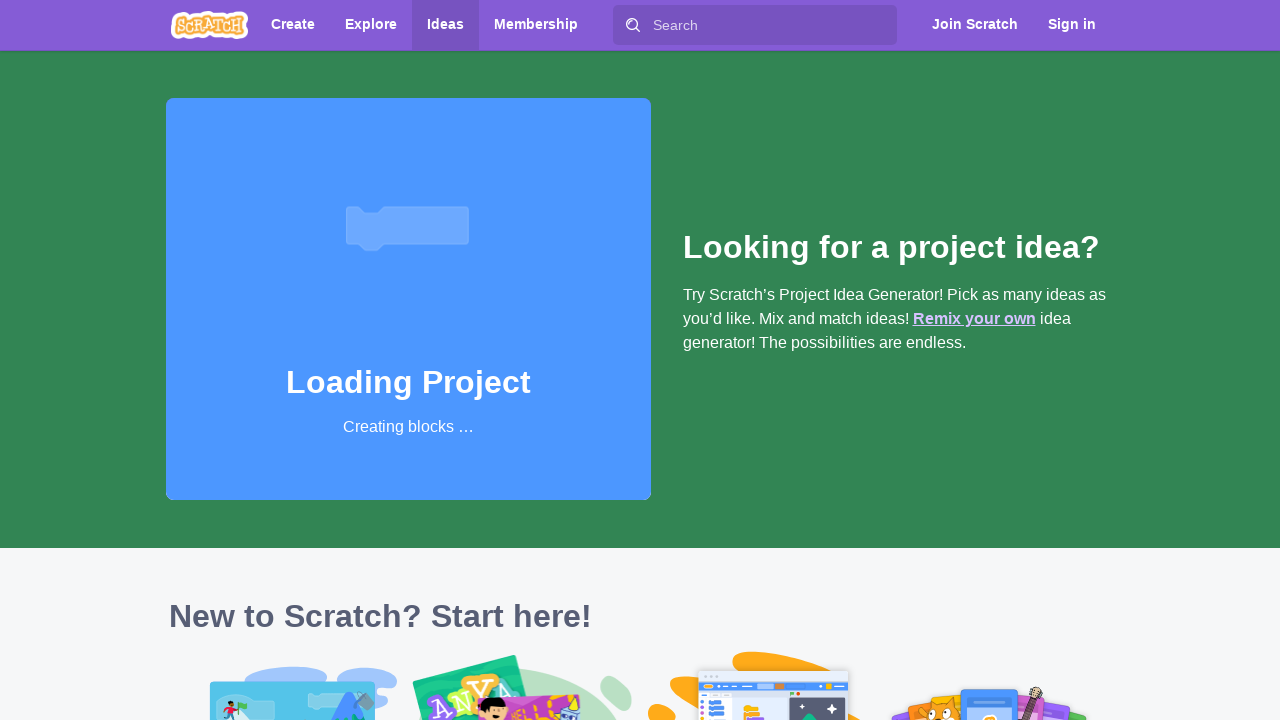

Verified navigation to /ideas page by checking URL contains '/ideas'
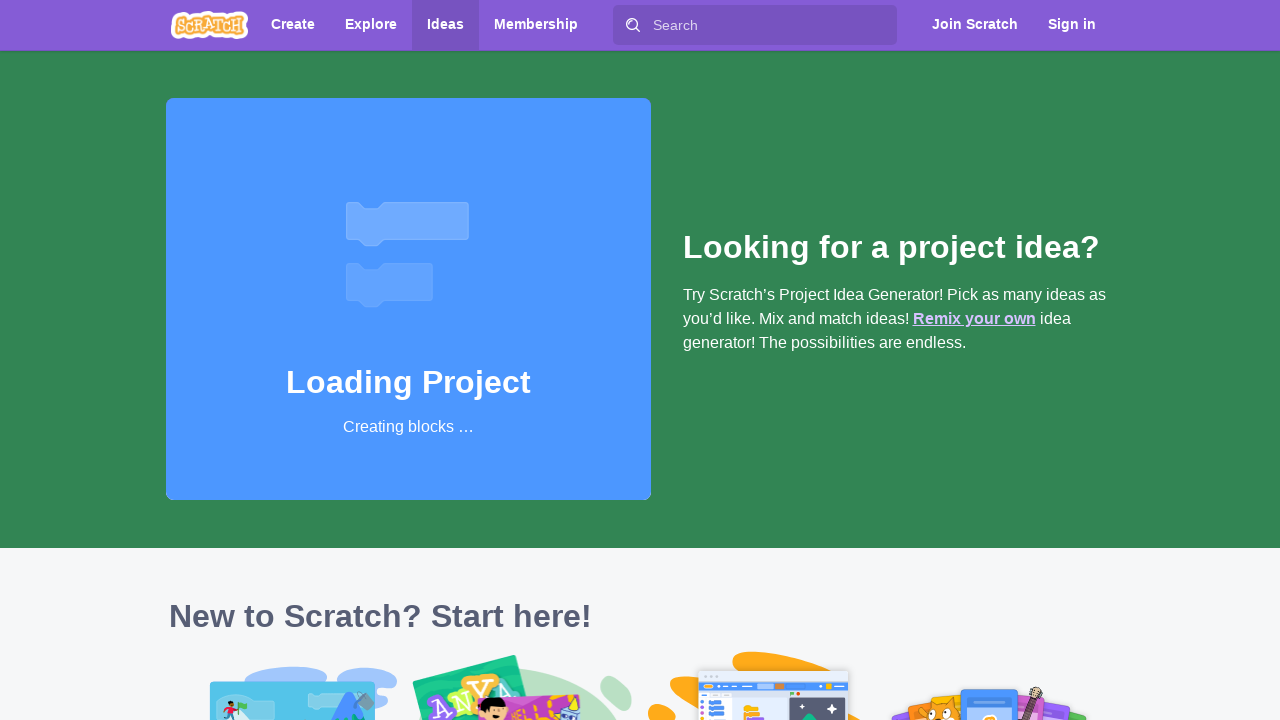

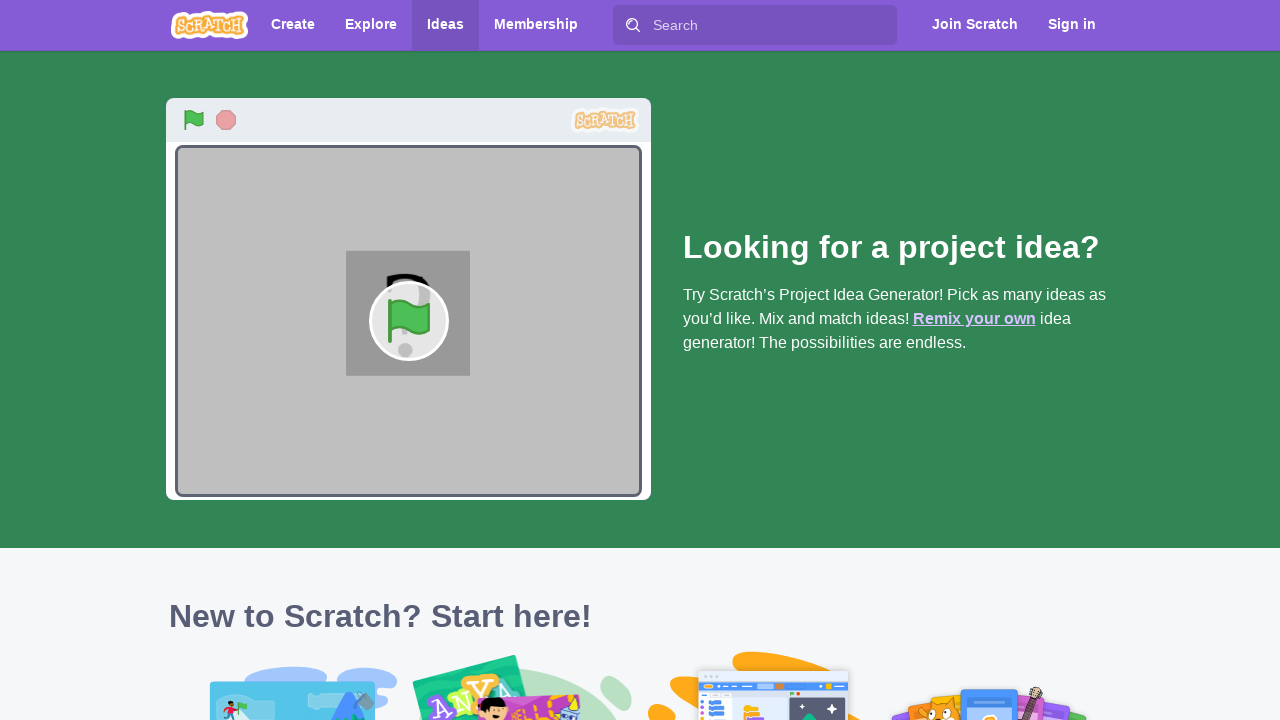